Tests basic elements form by filling first name, last name, and company name fields, then verifies the alert message

Starting URL: http://automationbykrishna.com/#

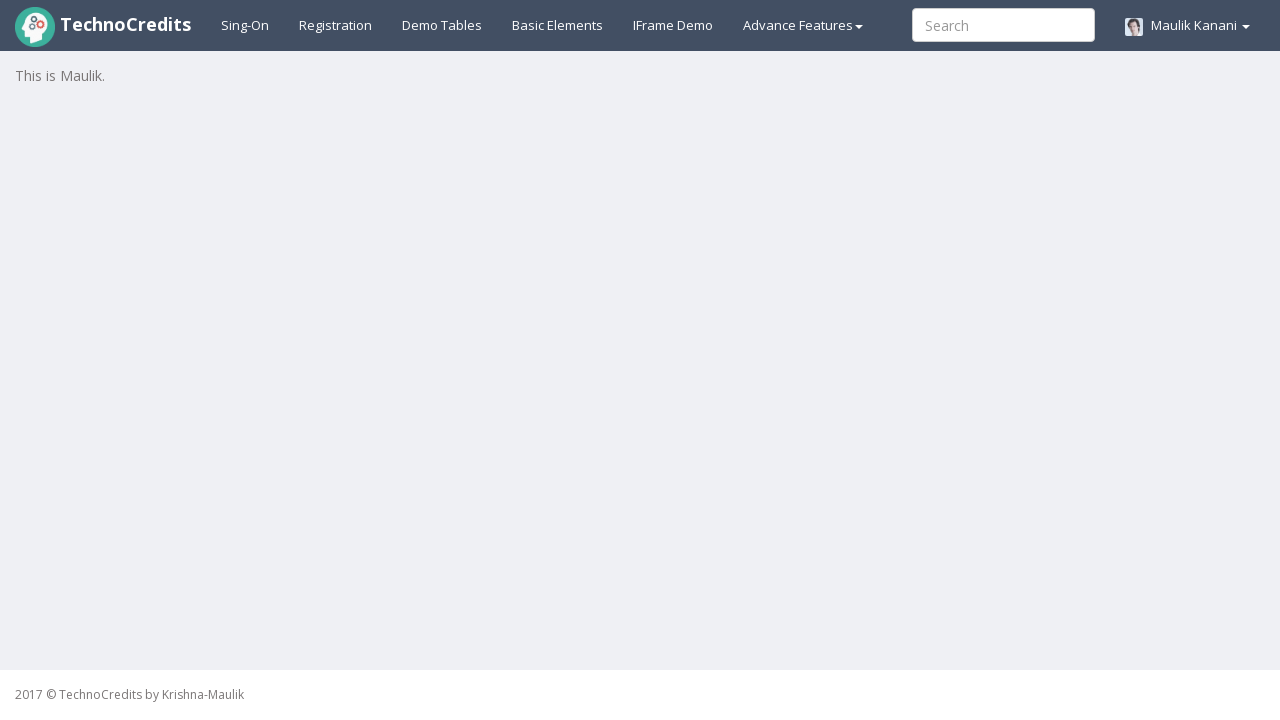

Clicked on Basic Elements link at (558, 25) on a#basicelements
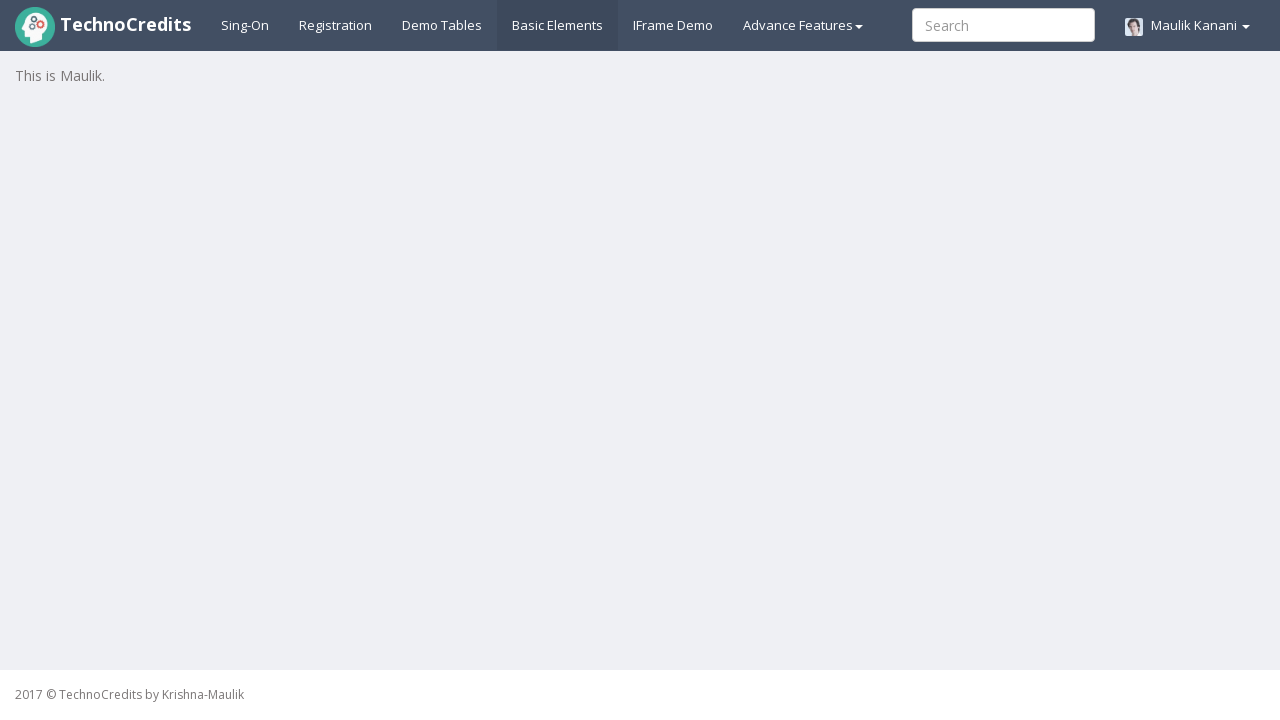

Form loaded and first name field is visible
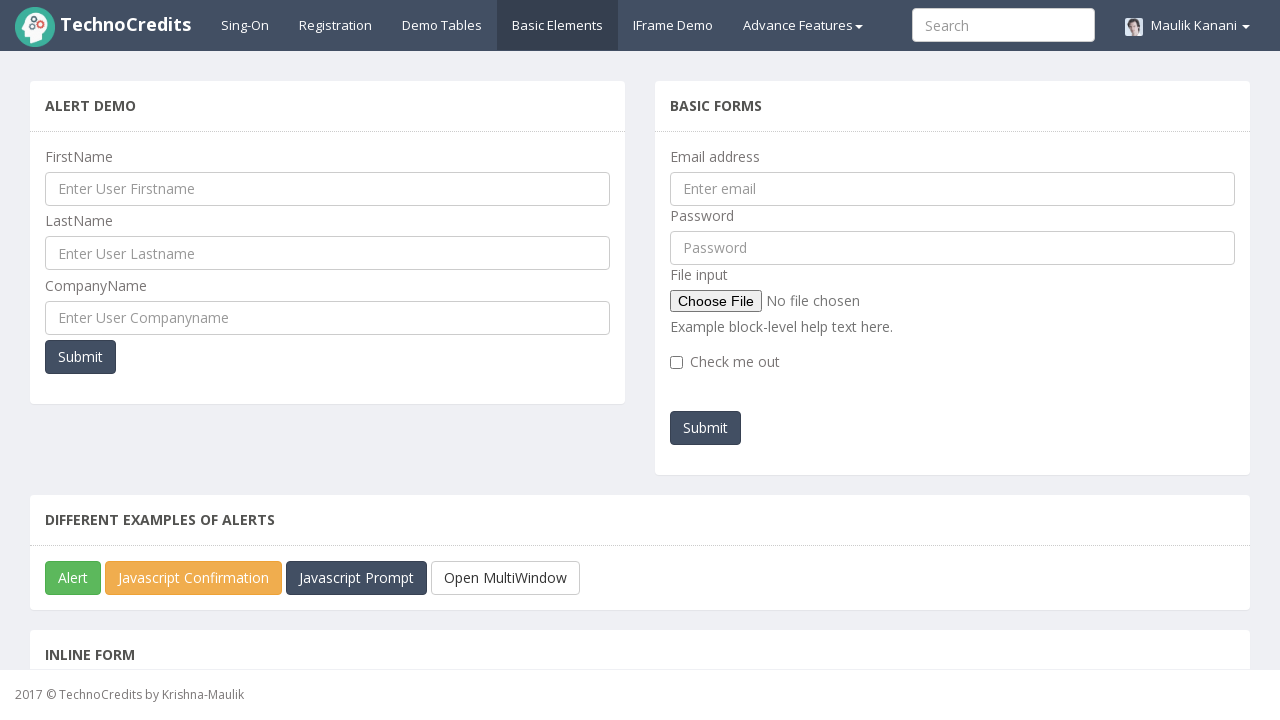

Filled first name field with 'Dharma' on input[name='ufname']
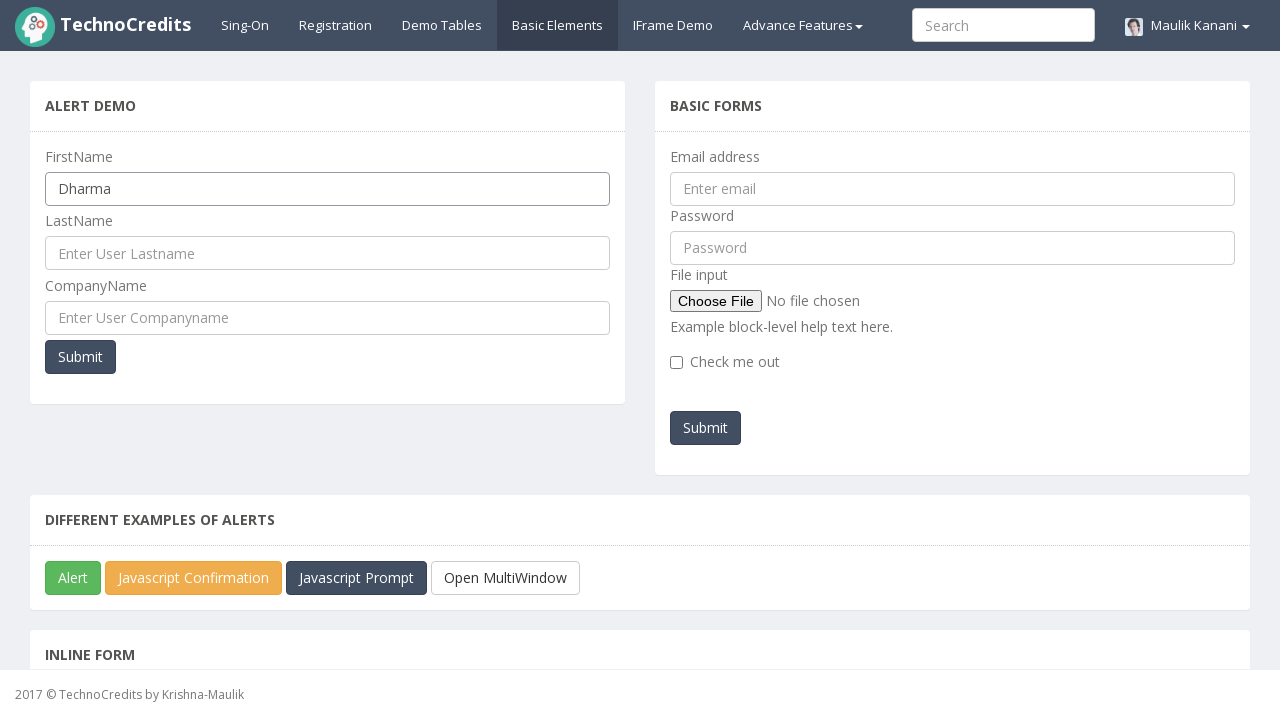

Filled last name field with 'Kanani' on input[name='ulname']
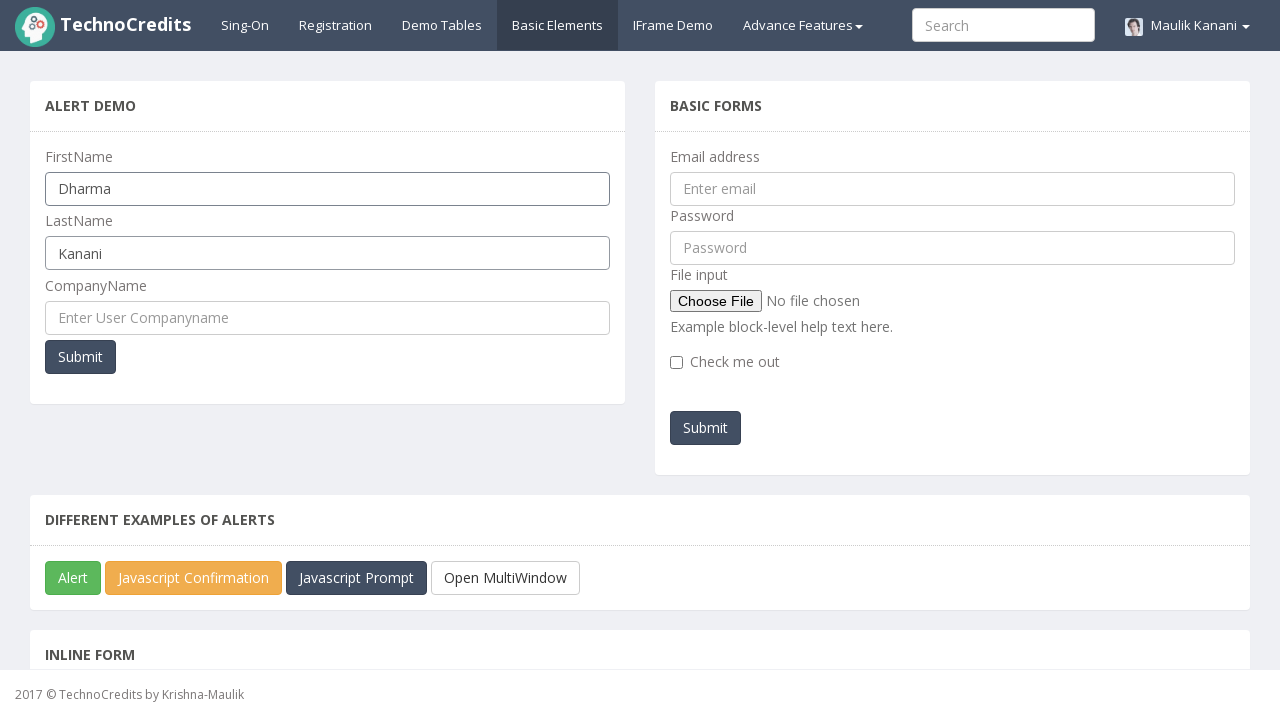

Filled company name field with 'Technocredits' on input[name='cmpname']
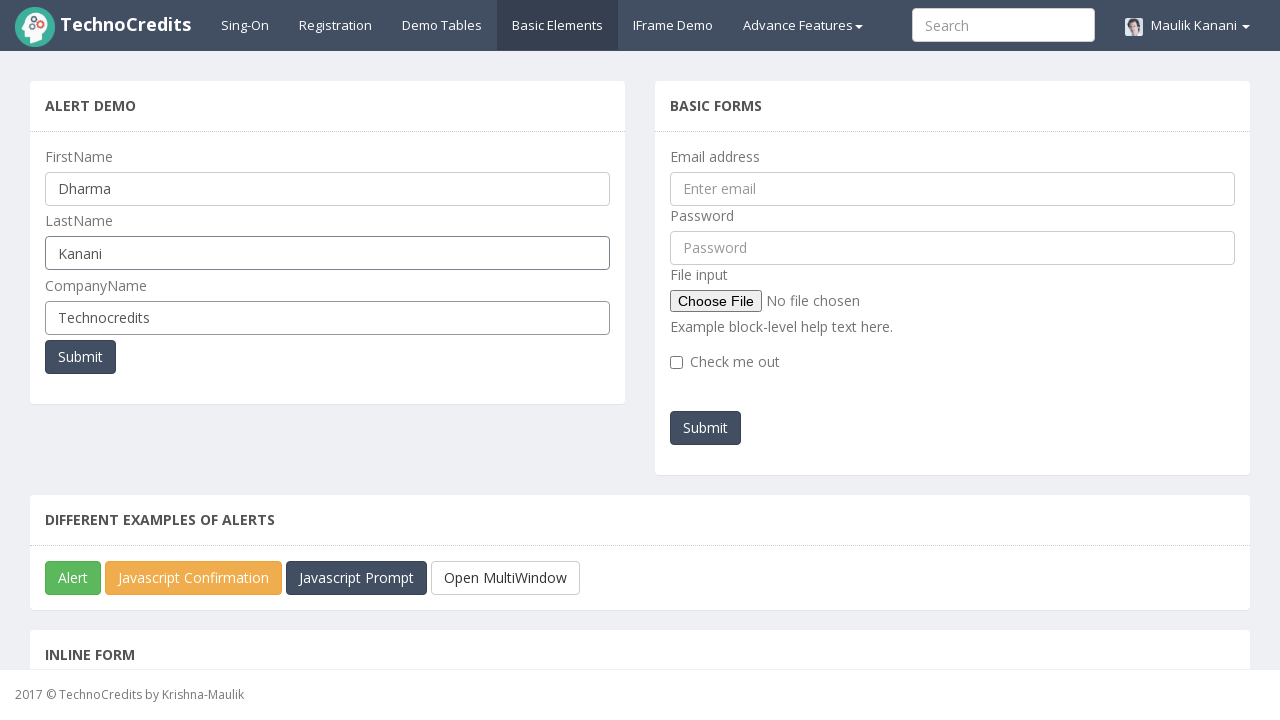

Clicked Submit button to submit the form at (80, 357) on button[onclick='myFunctionPopUp()']
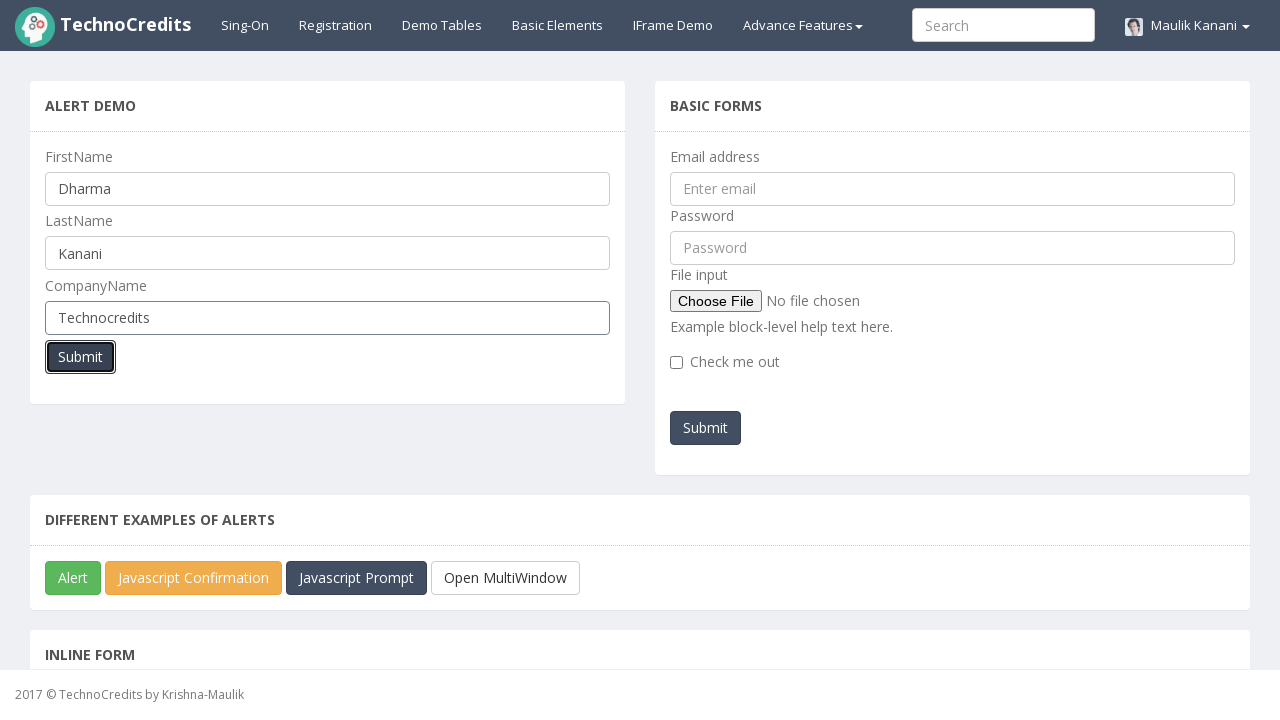

Alert dialog accepted and handled
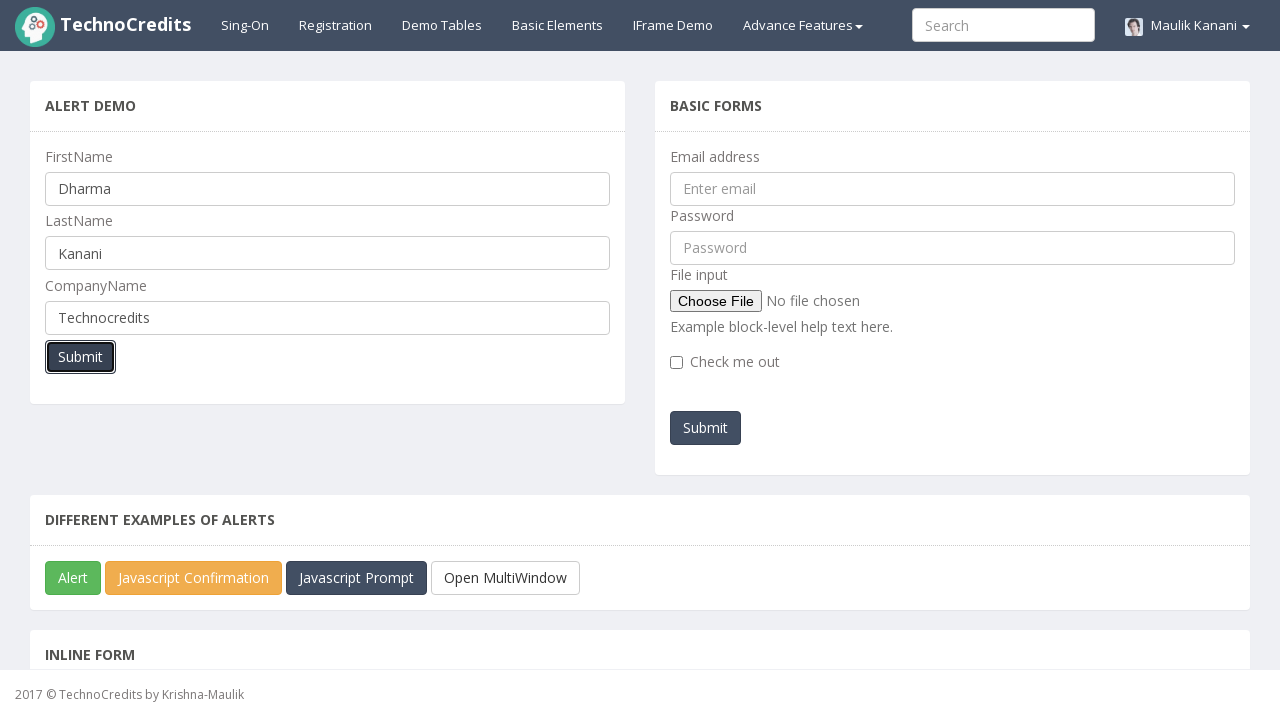

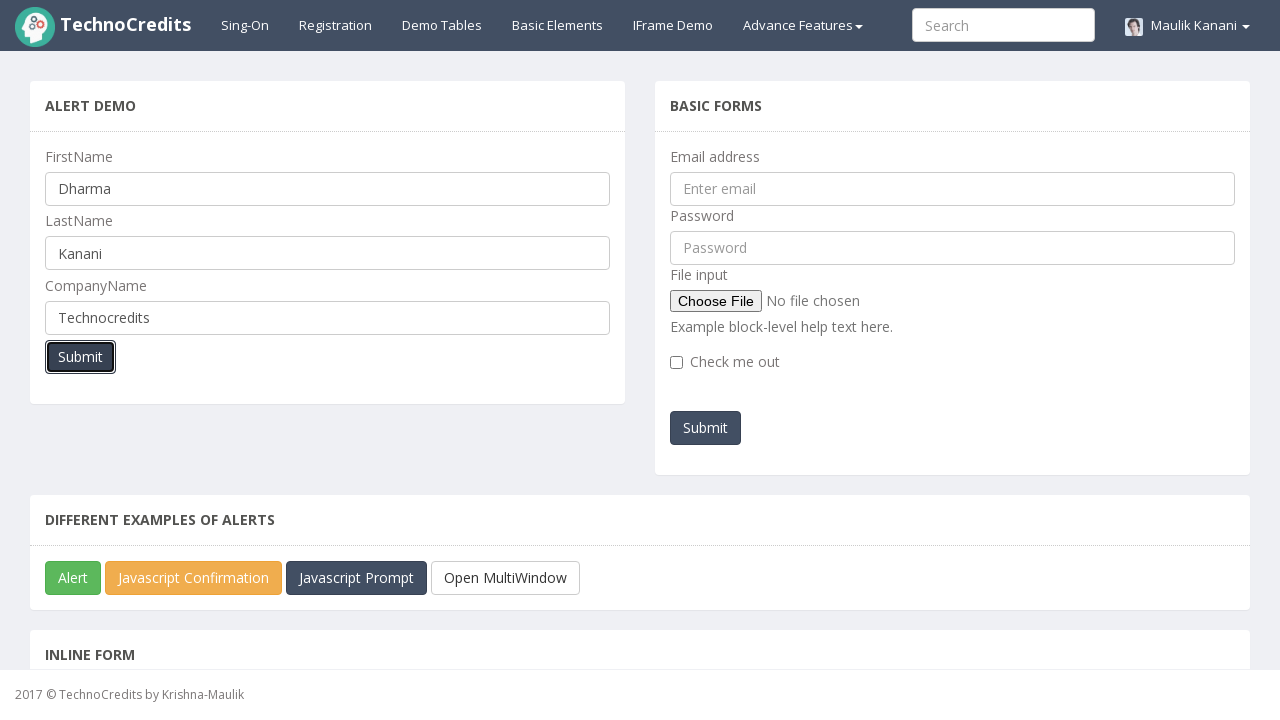